Tests triangle classification for an equilateral triangle by entering three equal side values (3, 3, 3) and verifying the result shows "Equilateral"

Starting URL: https://testpages.eviltester.com/styled/apps/triangle/triangle001.html

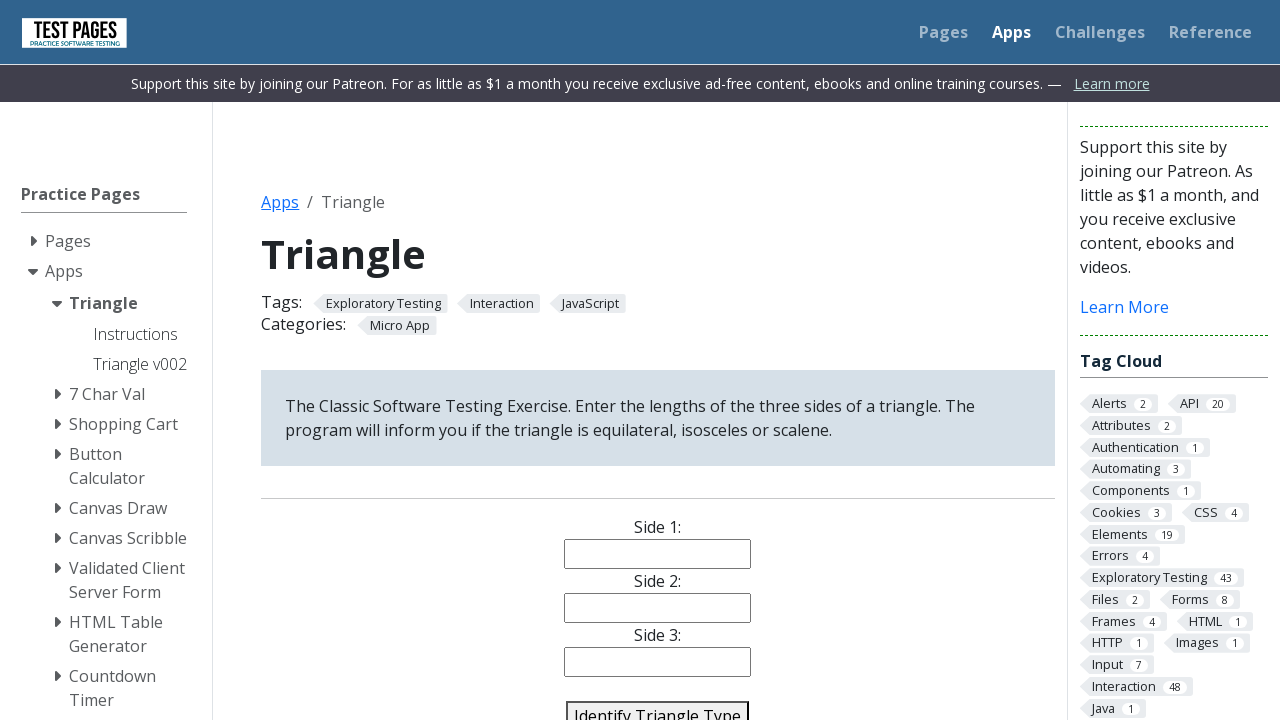

Cleared side1 input field on #side1
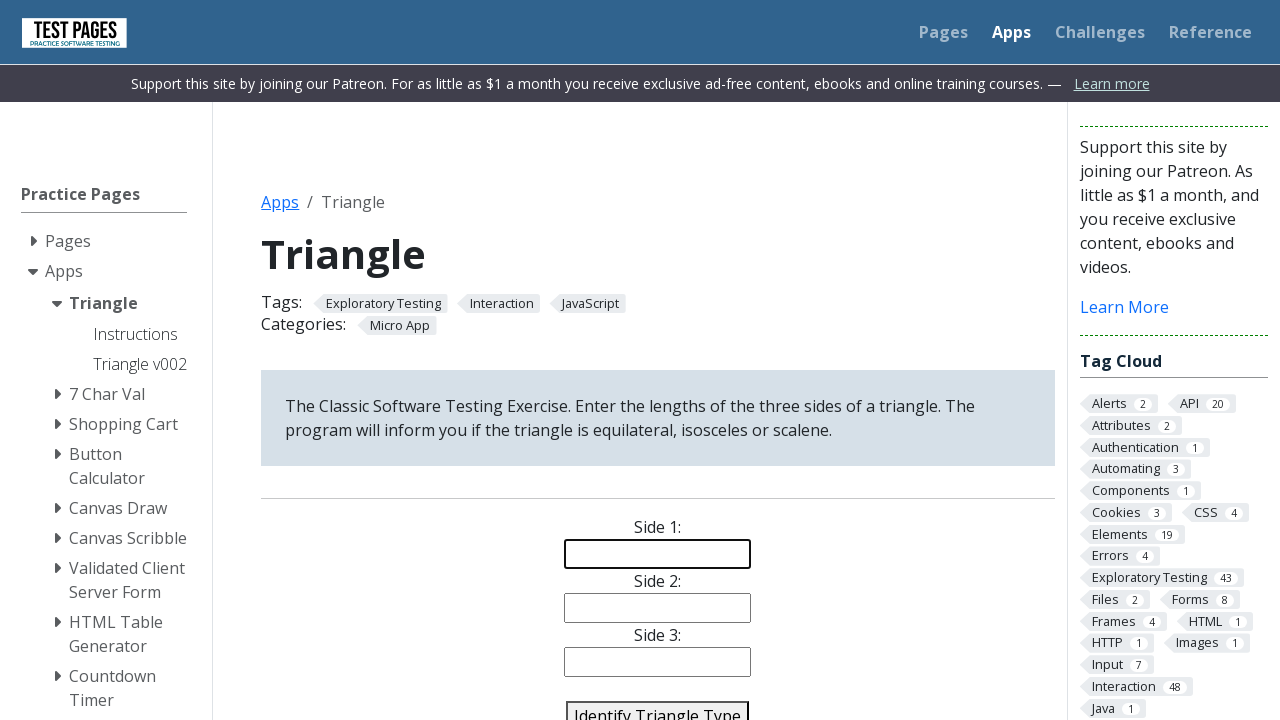

Cleared side2 input field on #side2
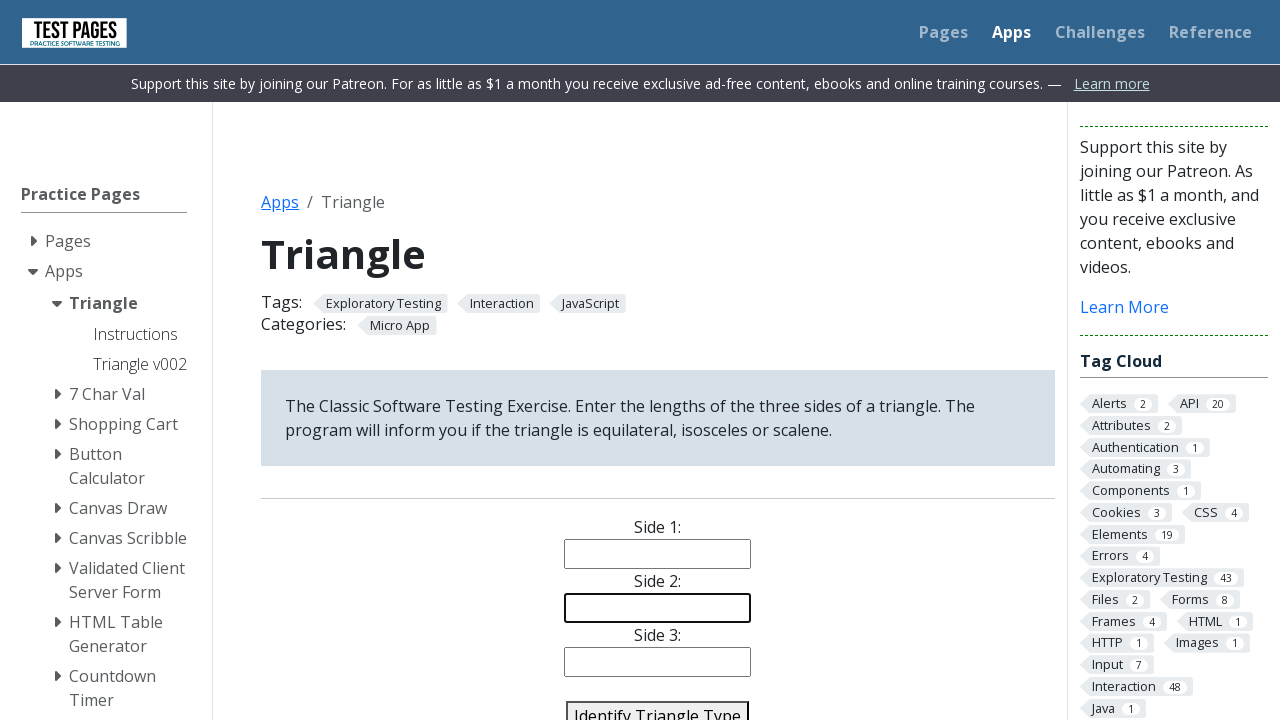

Cleared side3 input field on #side3
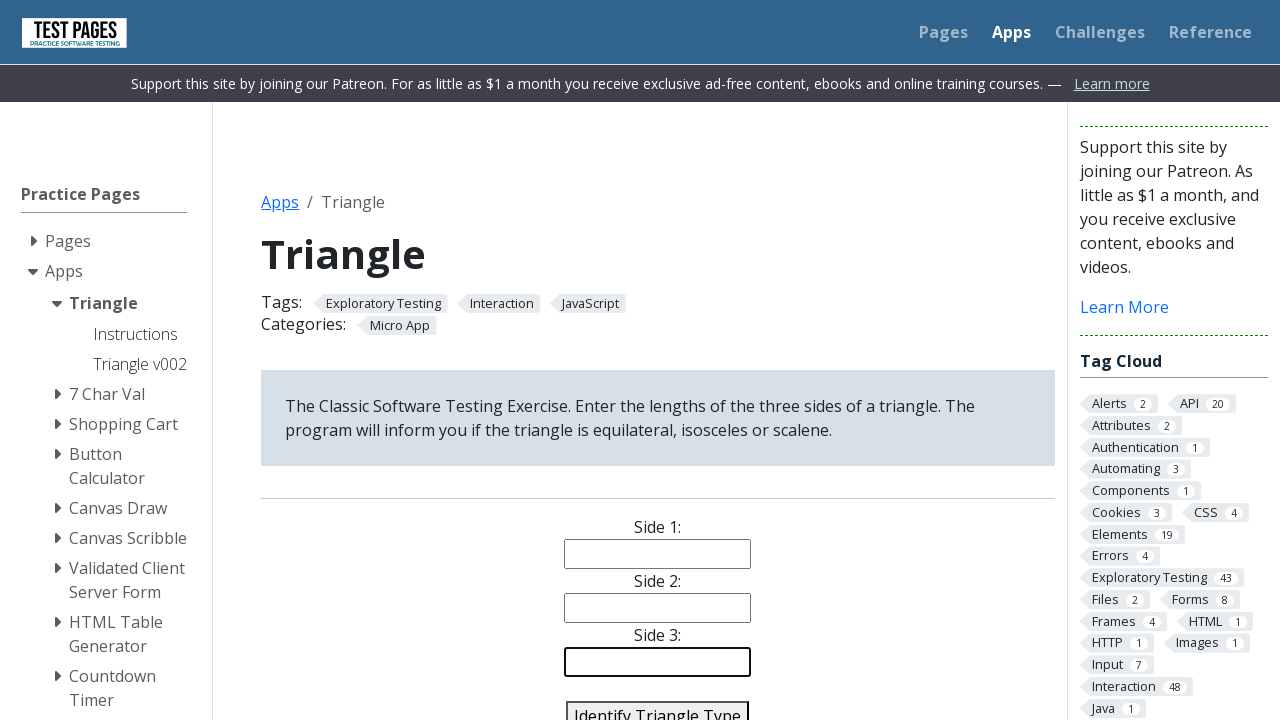

Entered 3 in side1 field on #side1
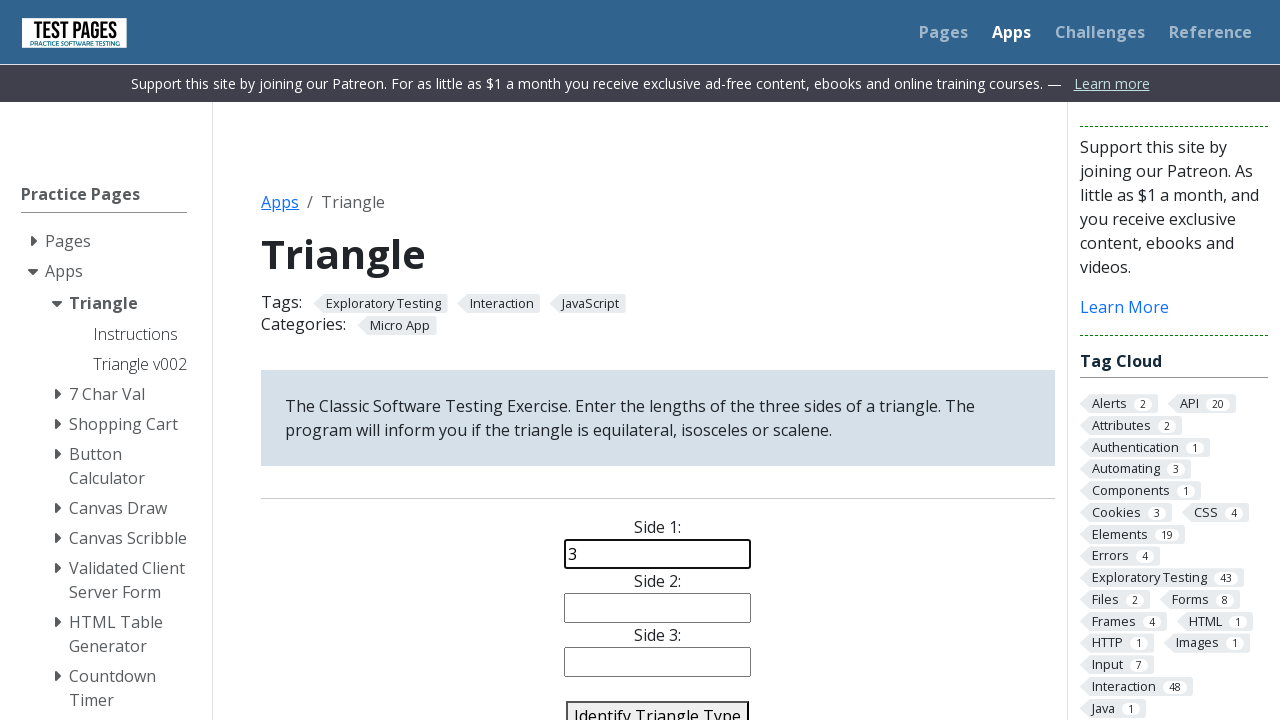

Entered 3 in side2 field on #side2
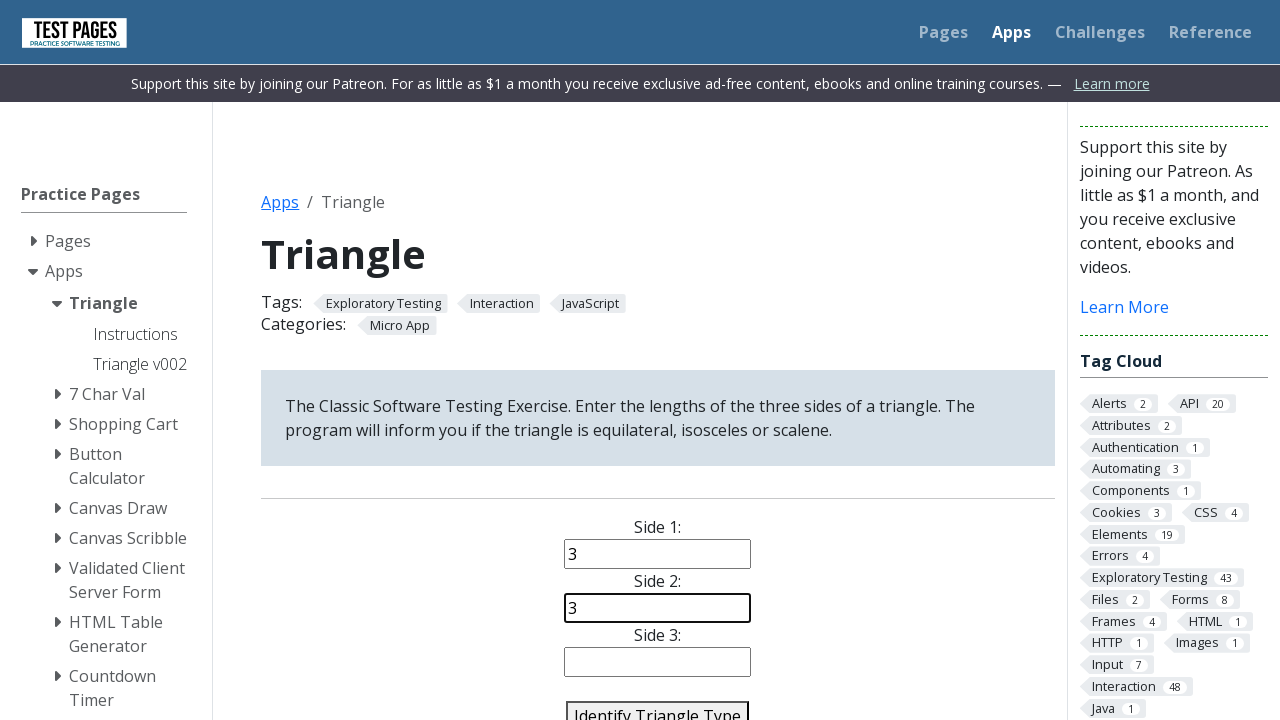

Entered 3 in side3 field on #side3
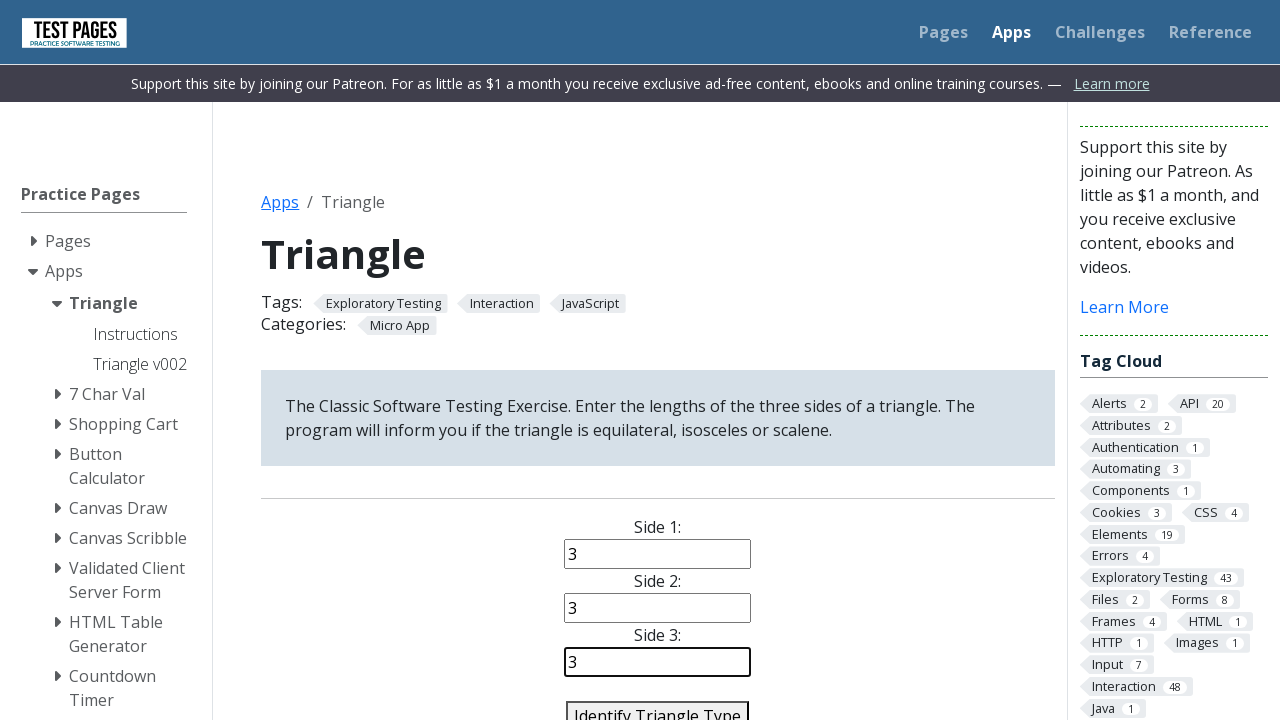

Clicked identify triangle button to classify the triangle at (658, 705) on #identify-triangle-action
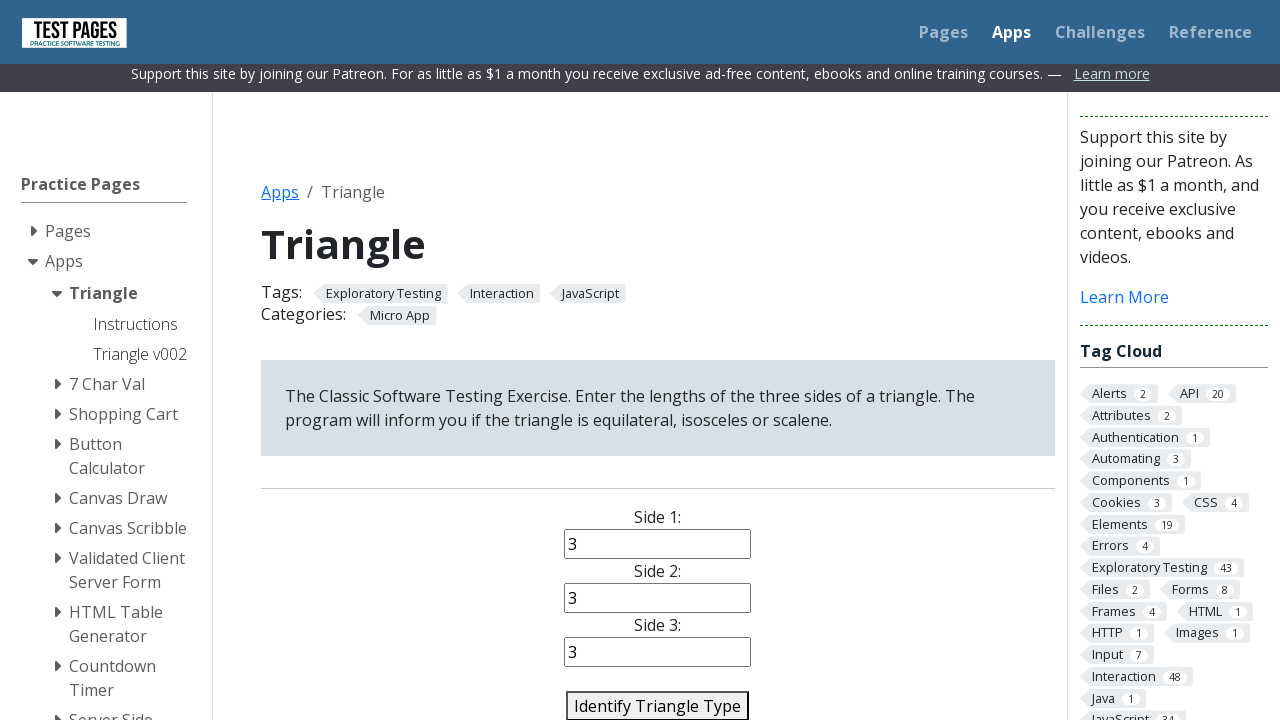

Triangle classification result appeared showing Equilateral
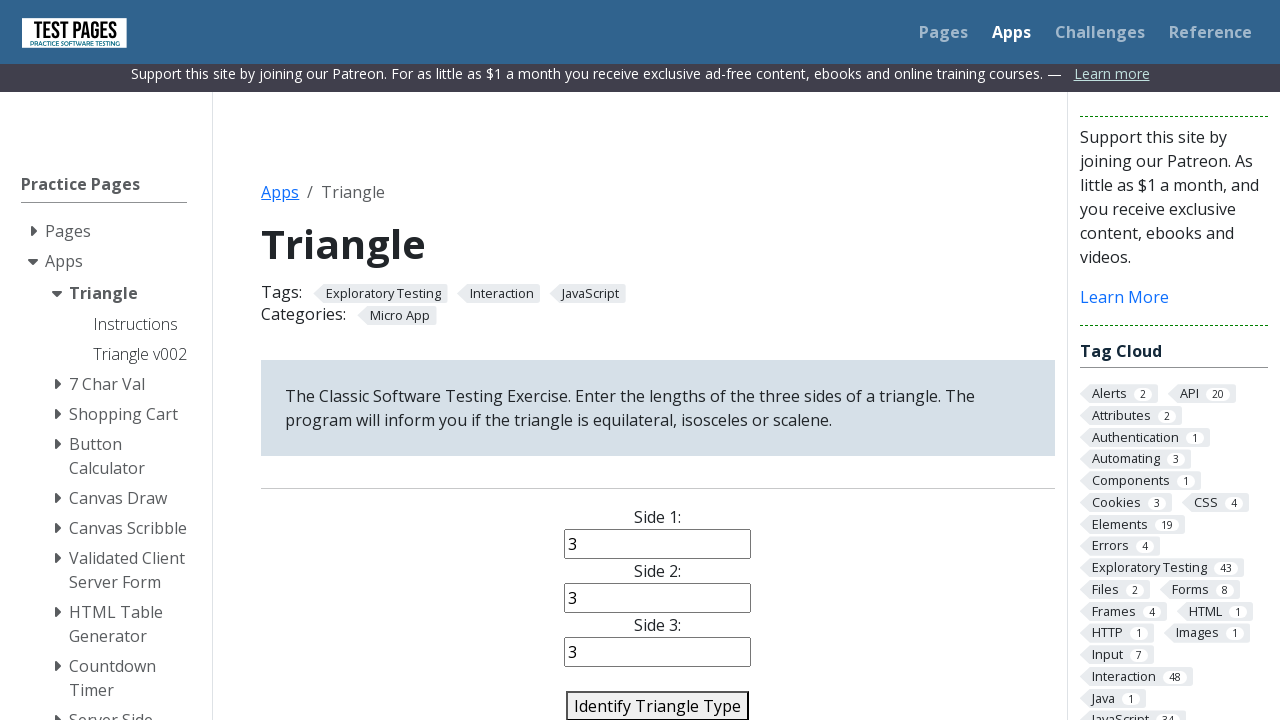

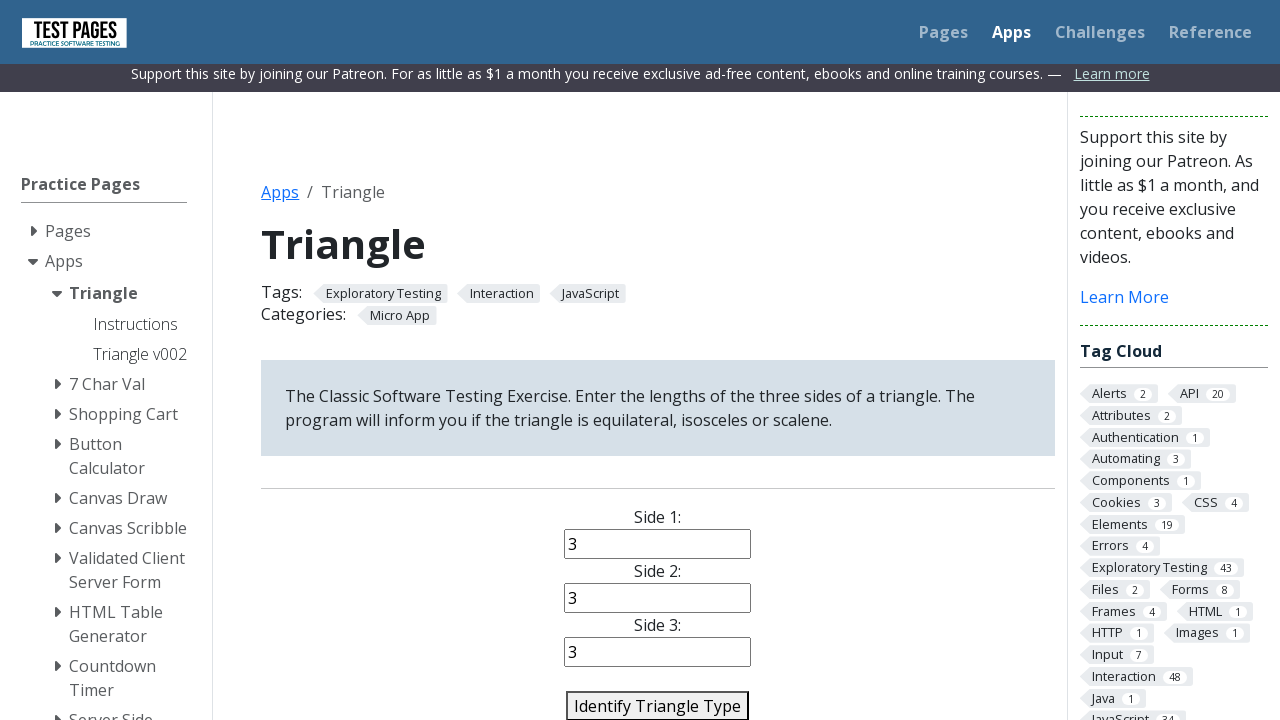